Tests drag and drop functionality by dragging an element from a drag area to a drop area

Starting URL: https://demo.automationtesting.in/Static.html

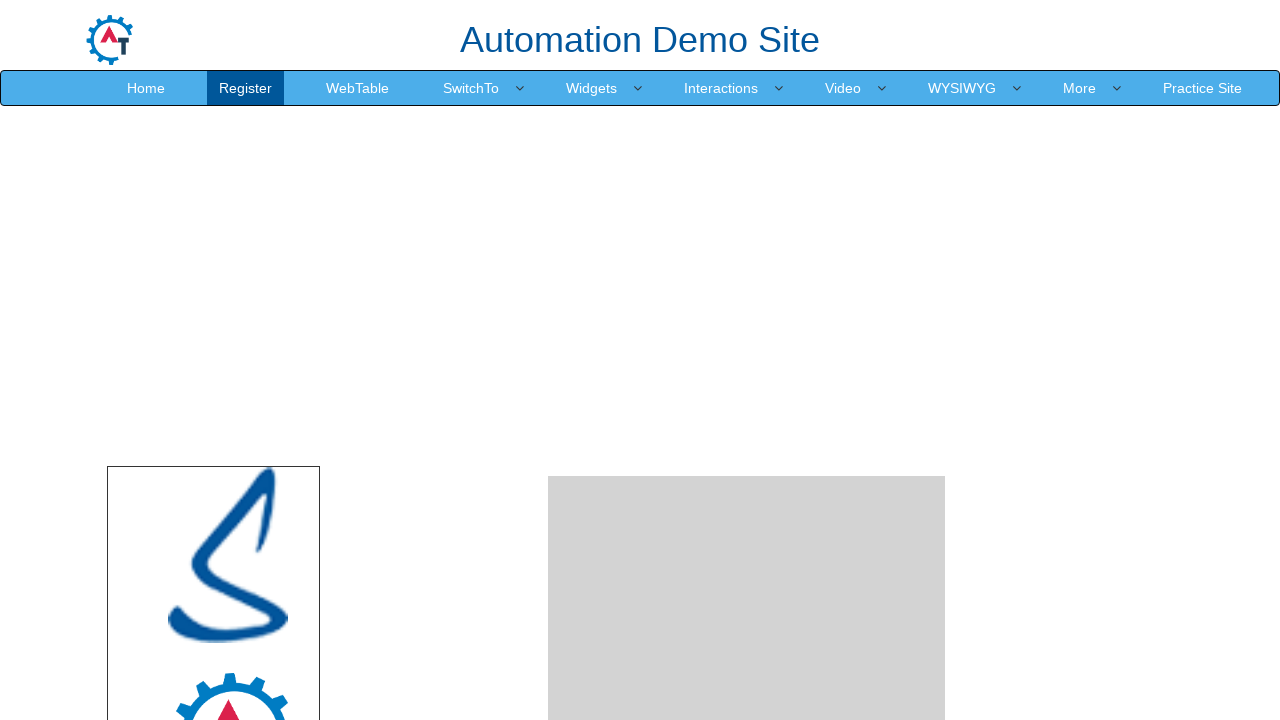

Waited for drag area to load
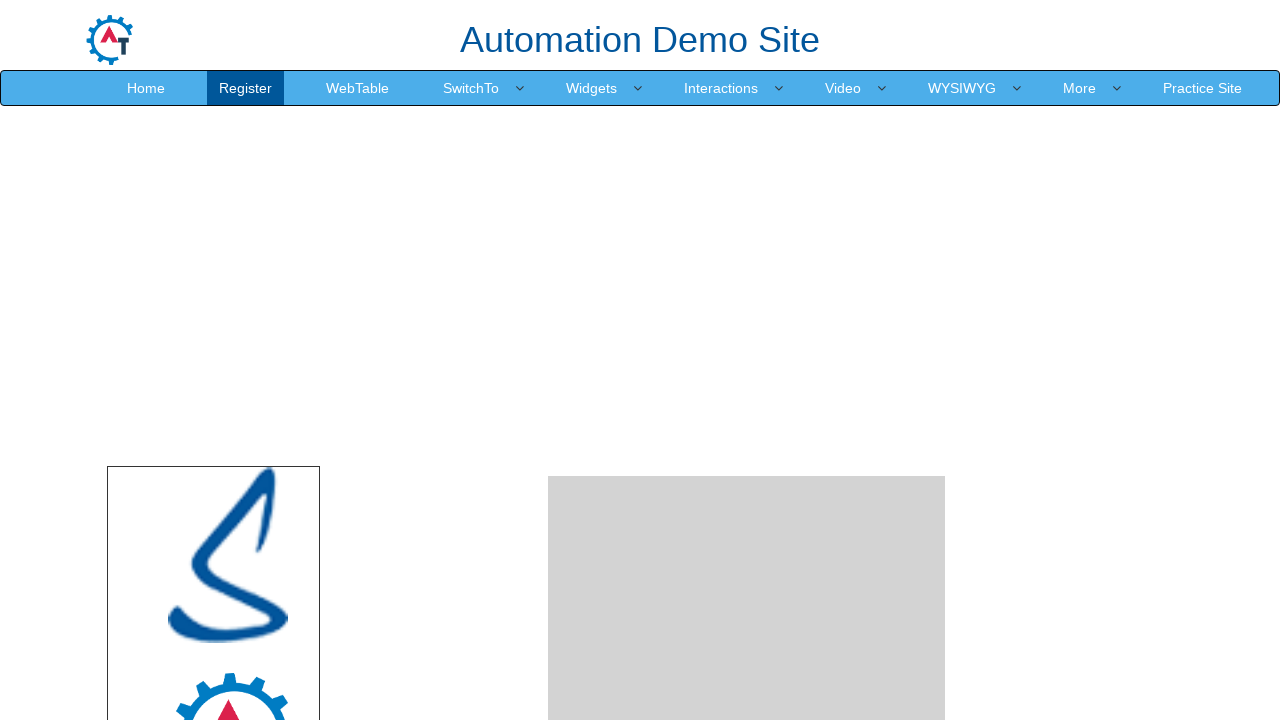

Located draggable element in drag area
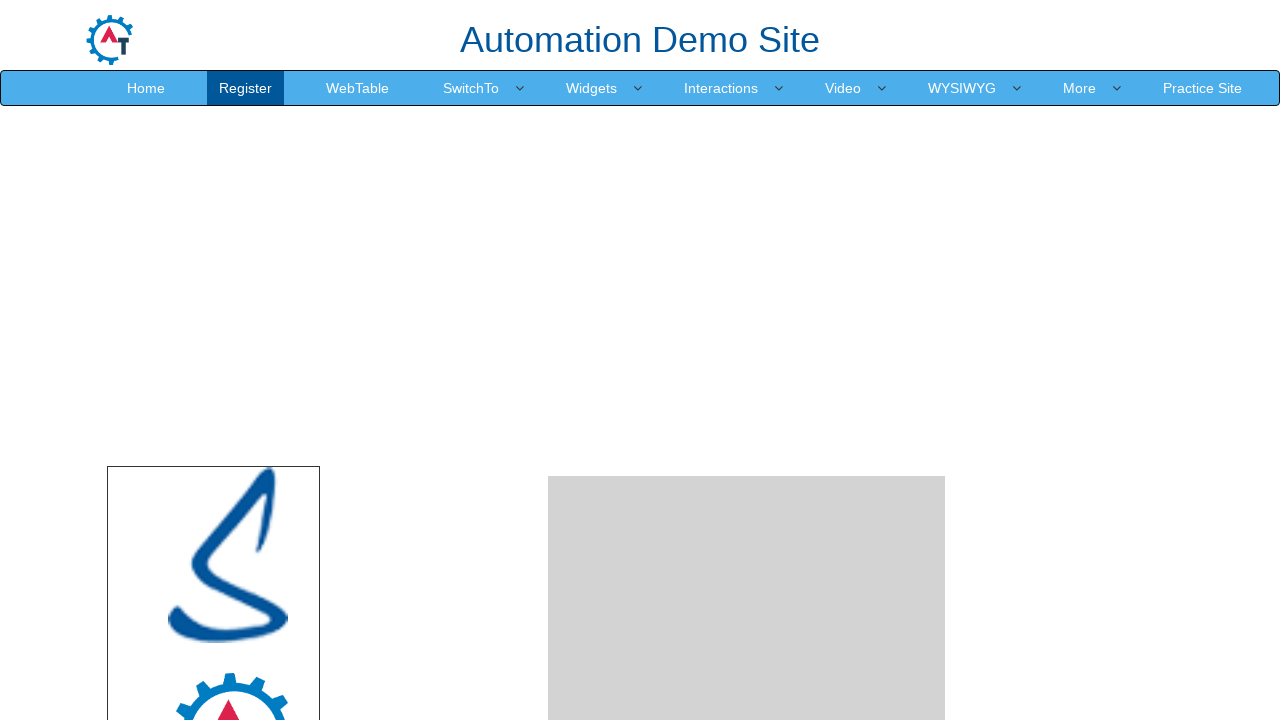

Located drop target area
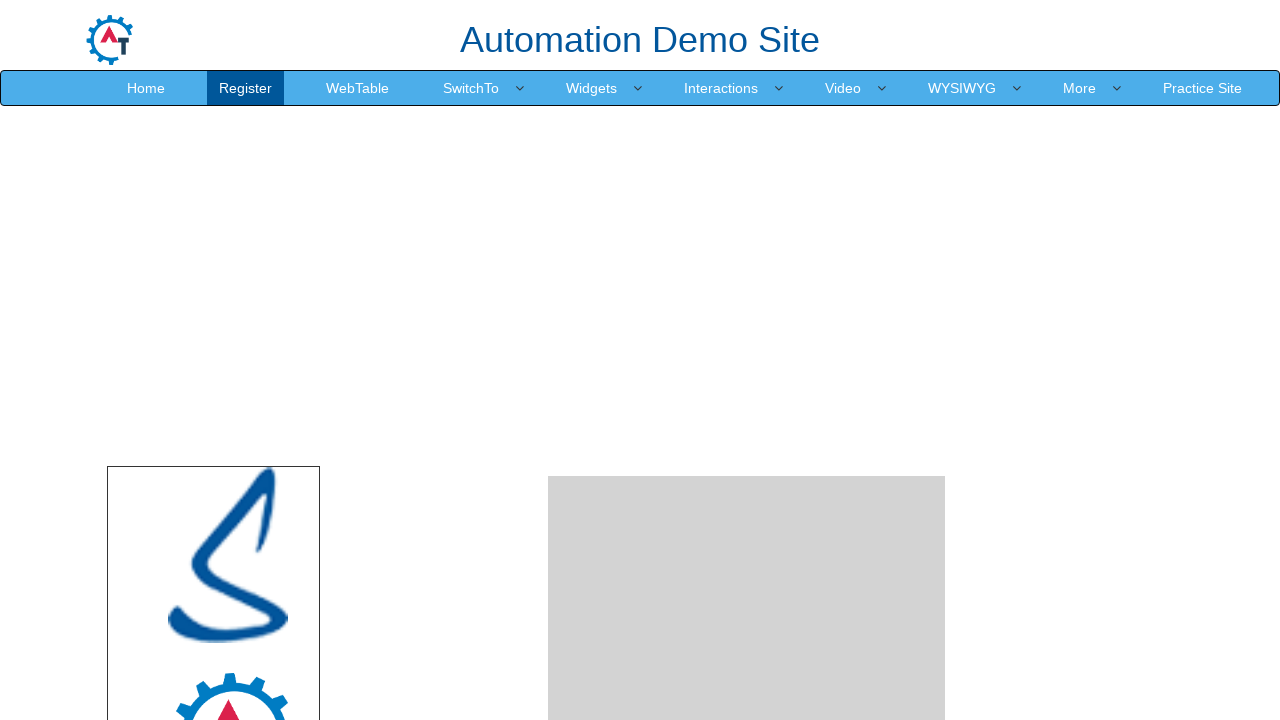

Dragged element from drag area to drop area at (747, 240)
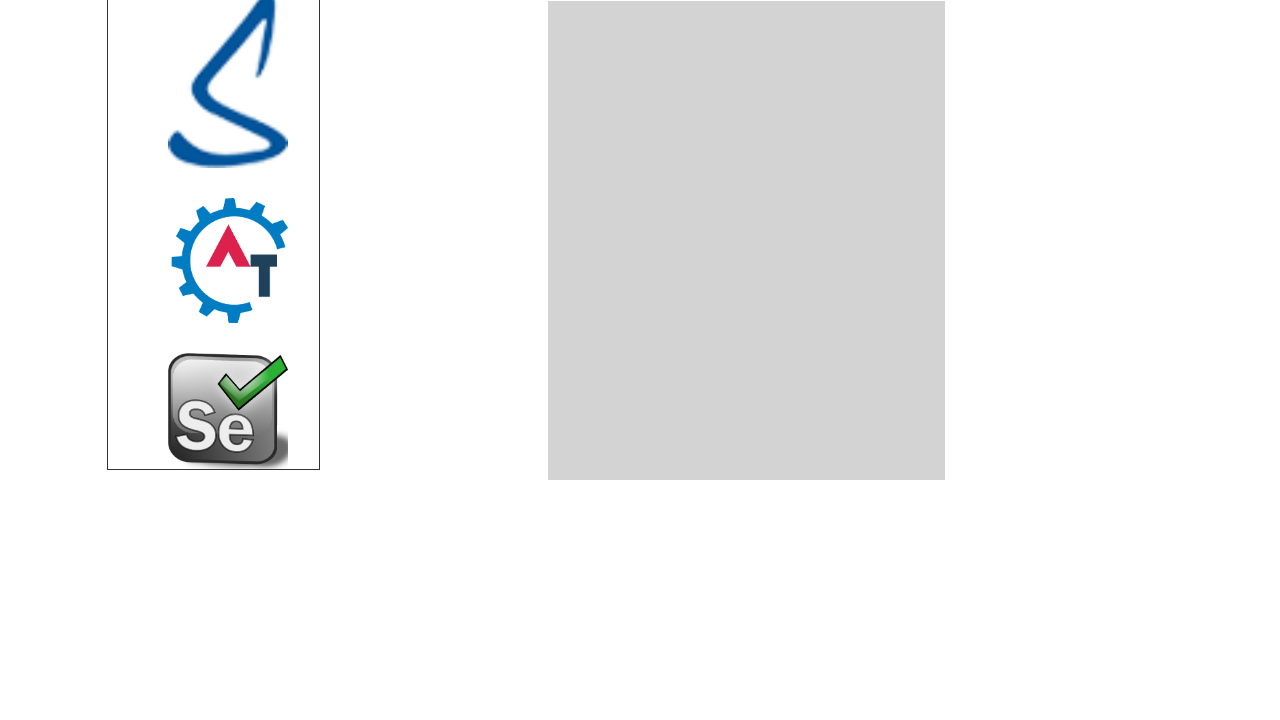

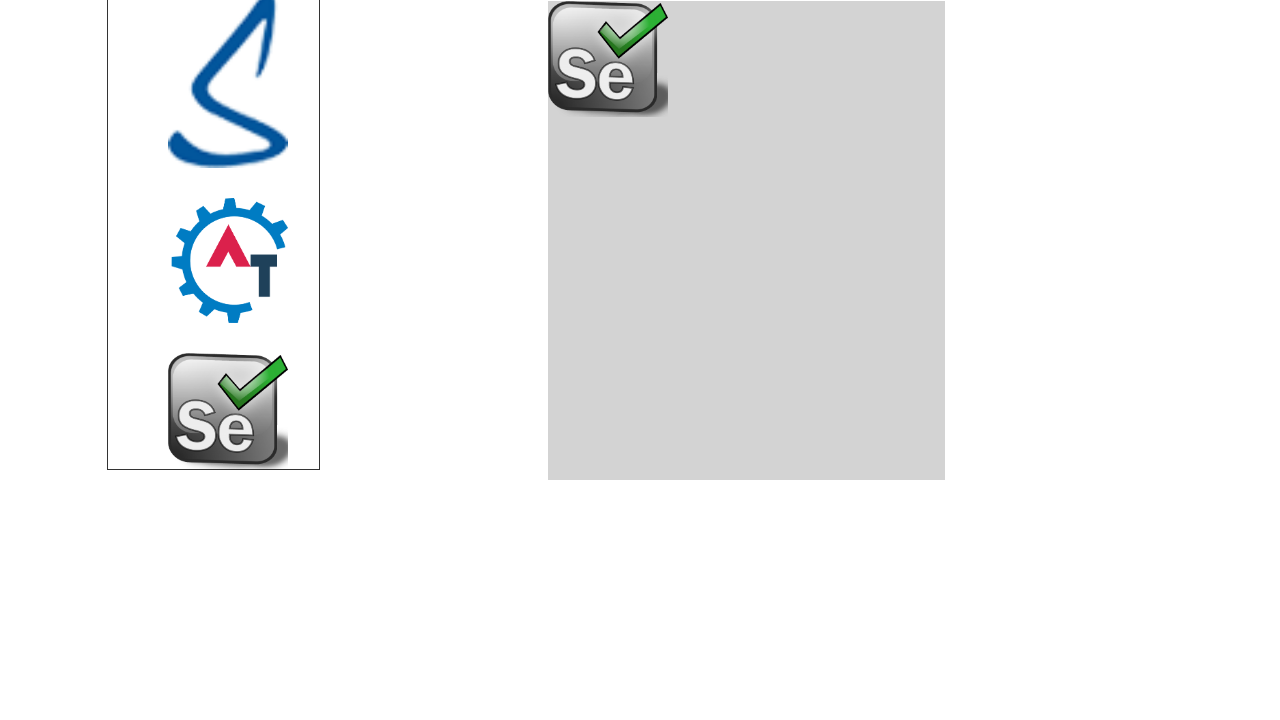